Navigates to OpenCart registration page and fills in the first name field using explicit wait with custom polling time

Starting URL: https://naveenautomationlabs.com/opencart/index.php?route=account/register

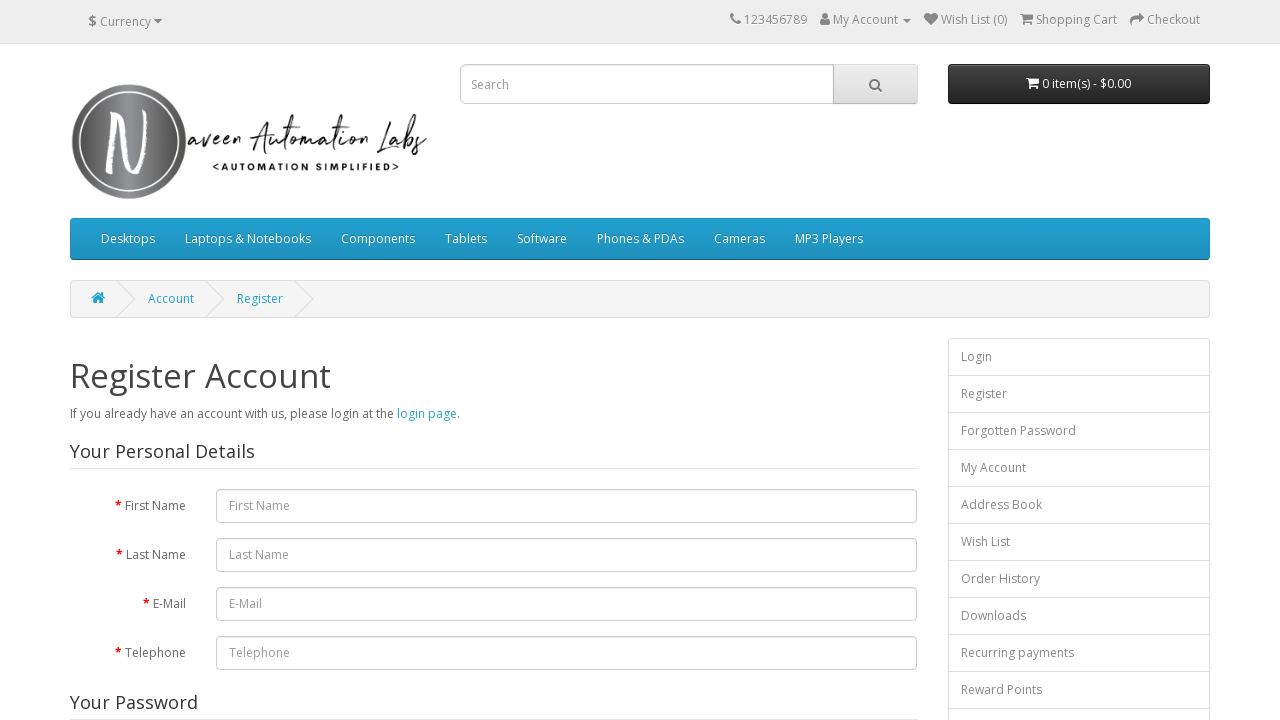

First name field became visible on OpenCart registration page
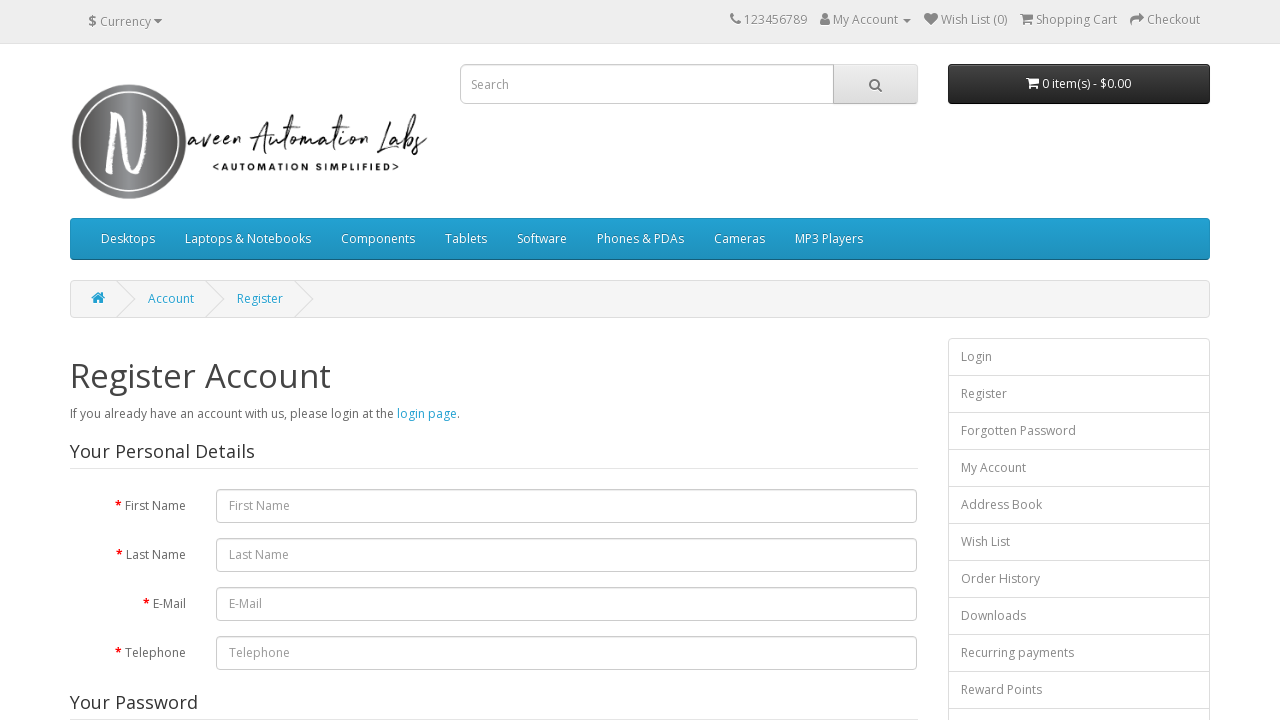

Filled first name field with 'Naveen@mail' on #input-firstname
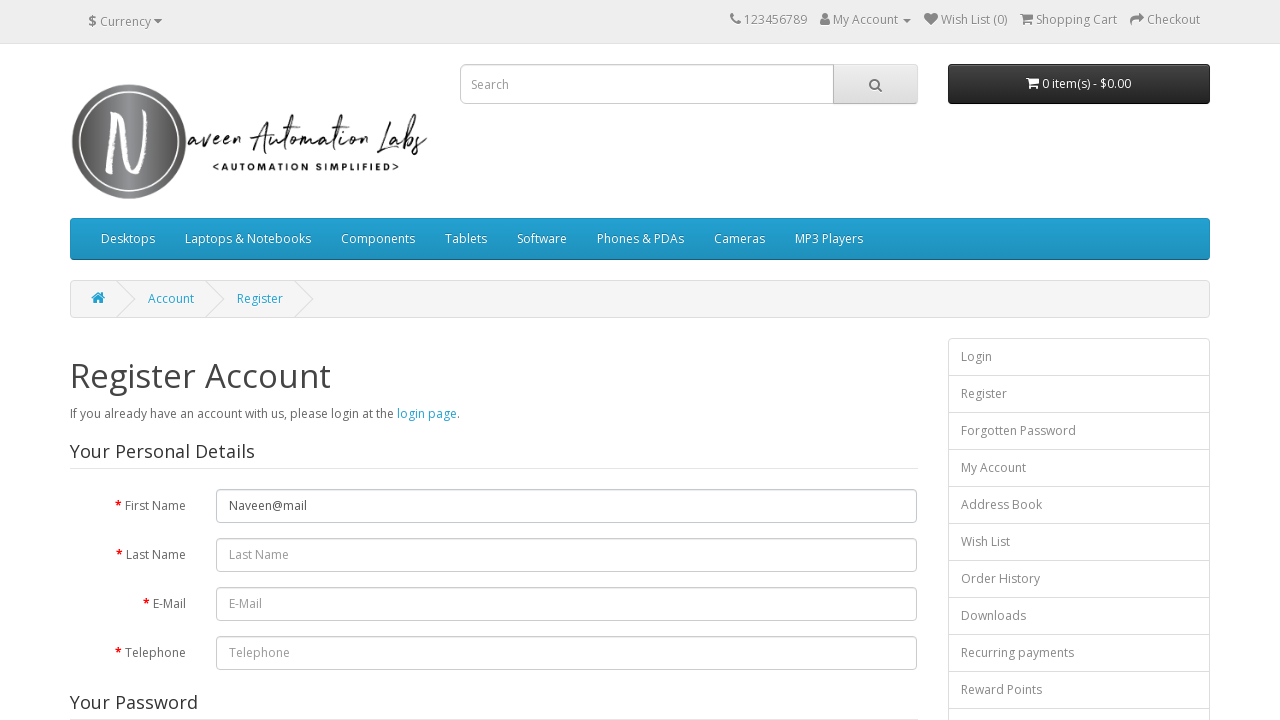

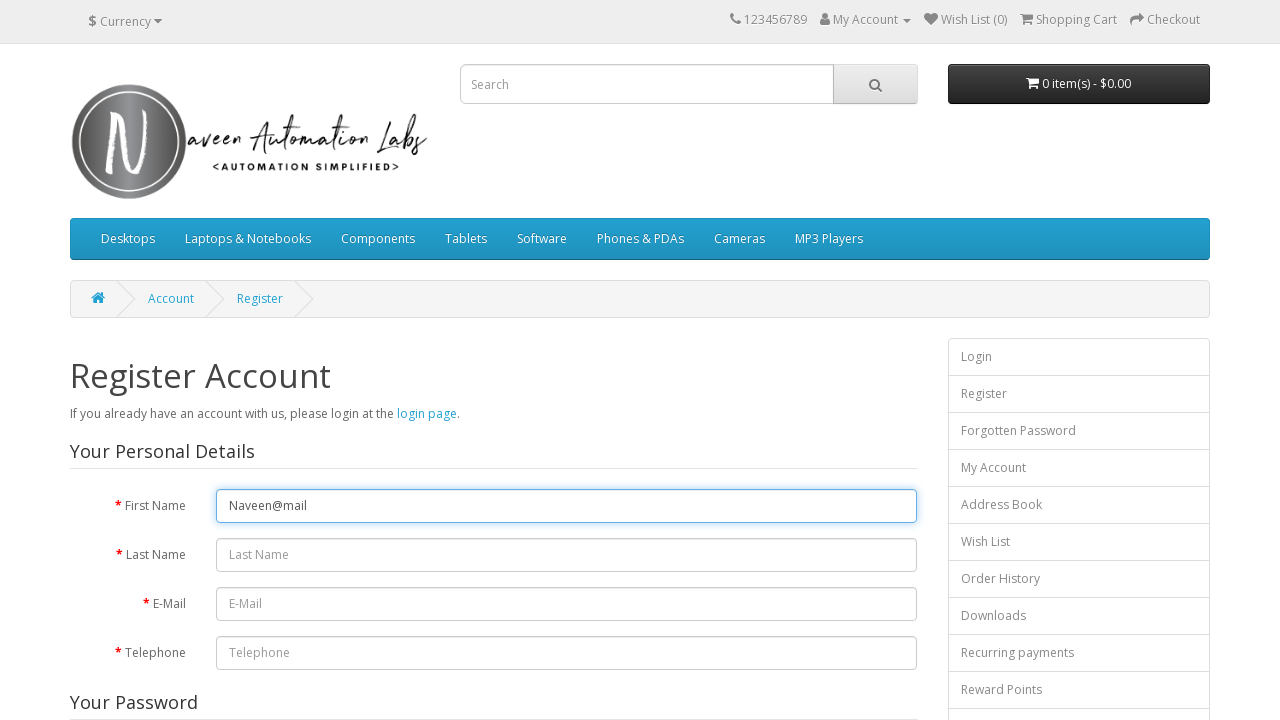